Navigates to FullBeauty website and refreshes the page

Starting URL: https://www.fullbeauty.com/

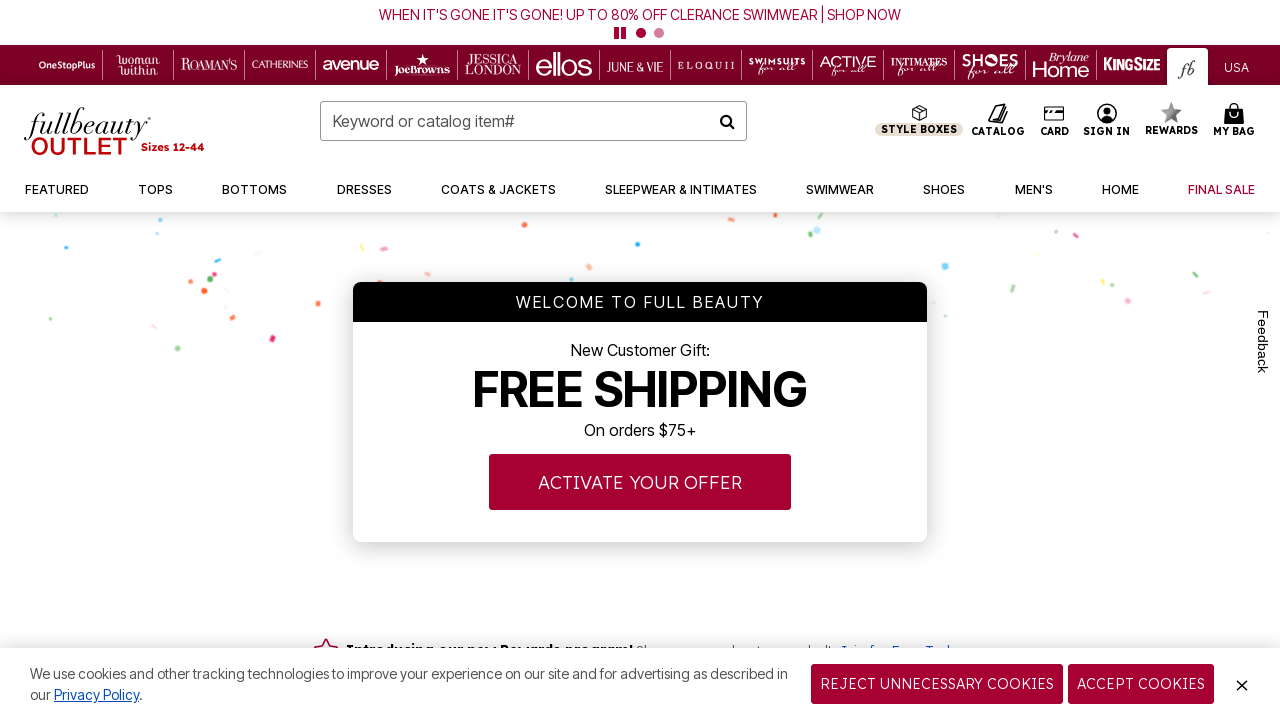

Navigated to FullBeauty website
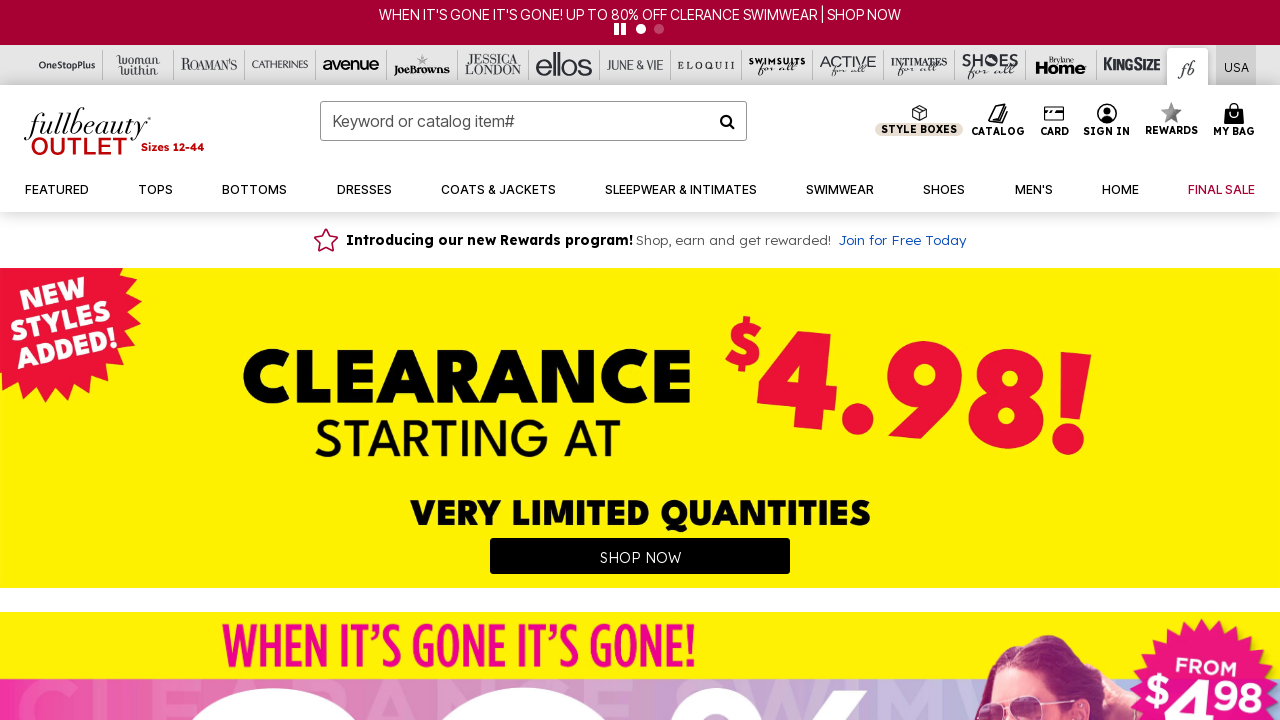

Refreshed the page to handle any popups
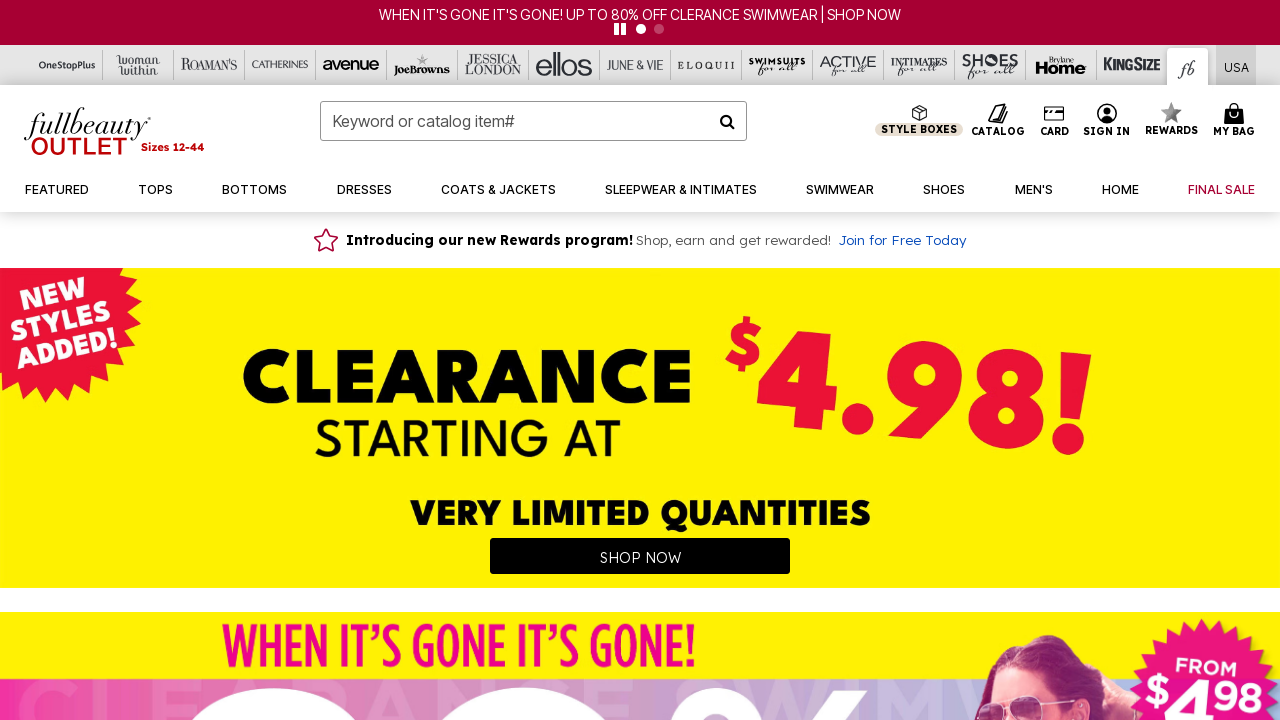

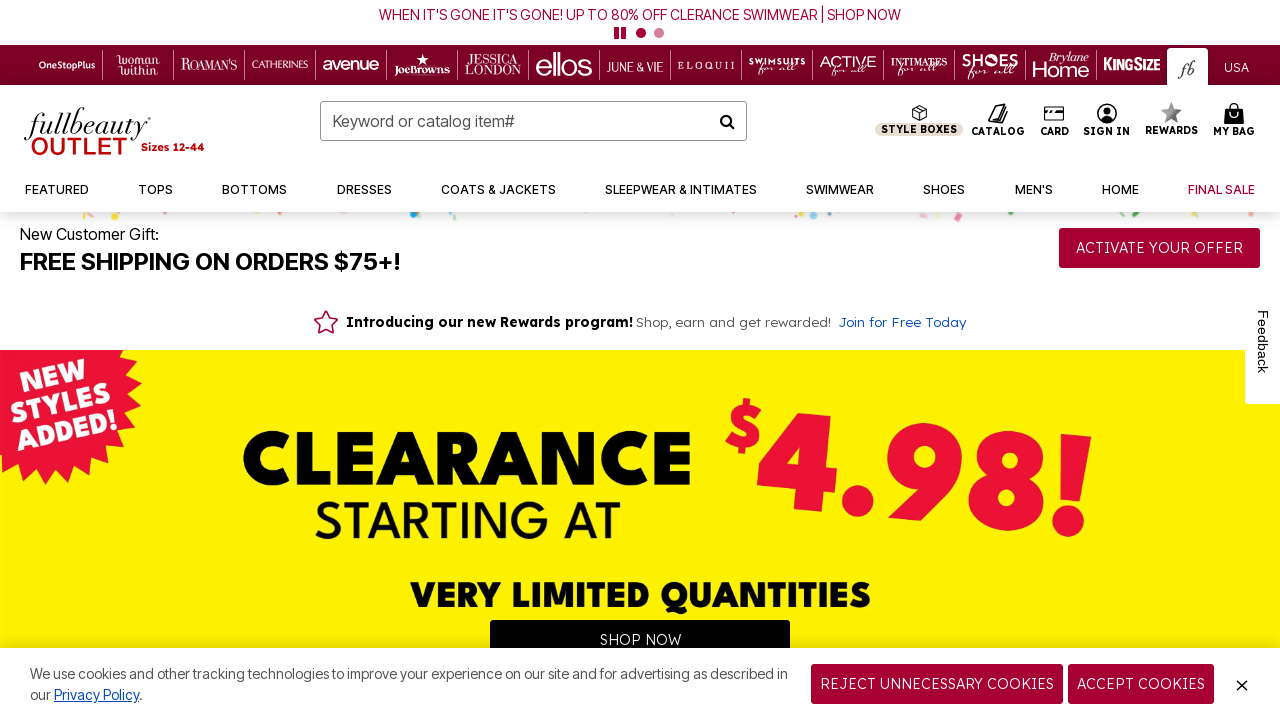